Tests JavaScript alert handling by entering a name, triggering a simple alert and accepting it, then triggering a confirmation dialog and dismissing it.

Starting URL: https://rahulshettyacademy.com/AutomationPractice/

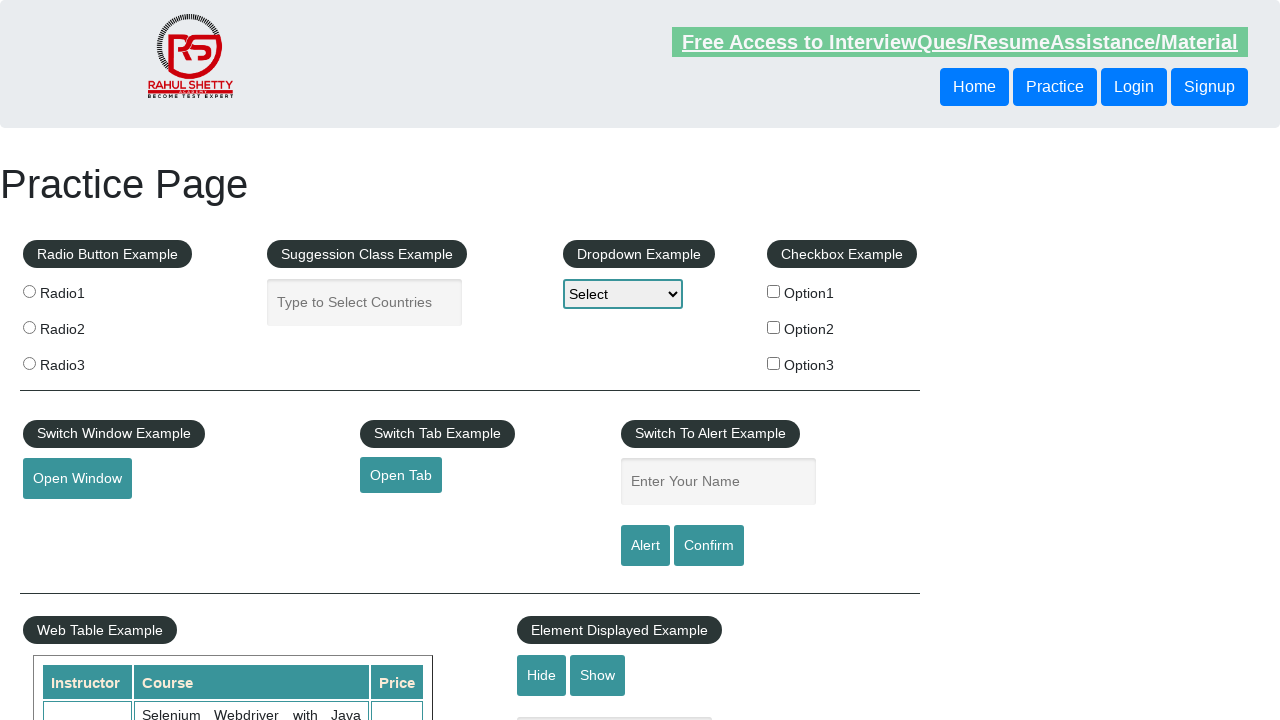

Filled name field with 'Chandu' for alert test on #name
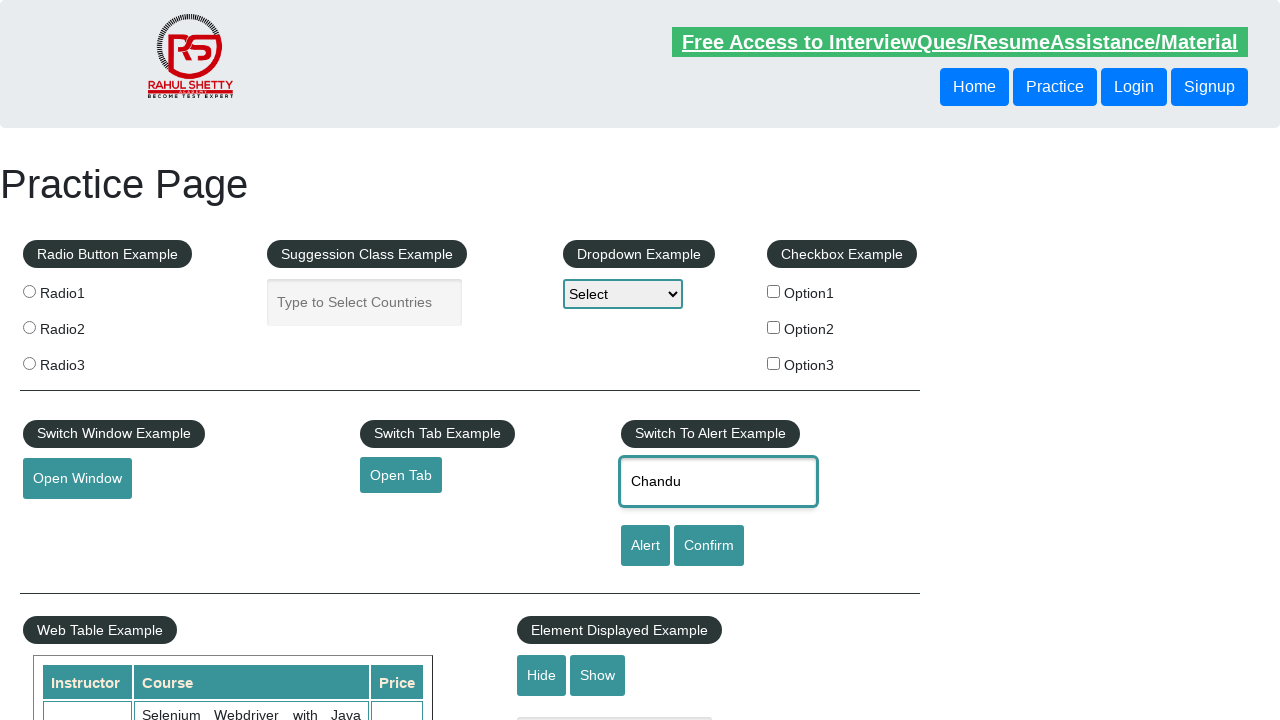

Clicked alert button to trigger simple alert at (645, 546) on #alertbtn
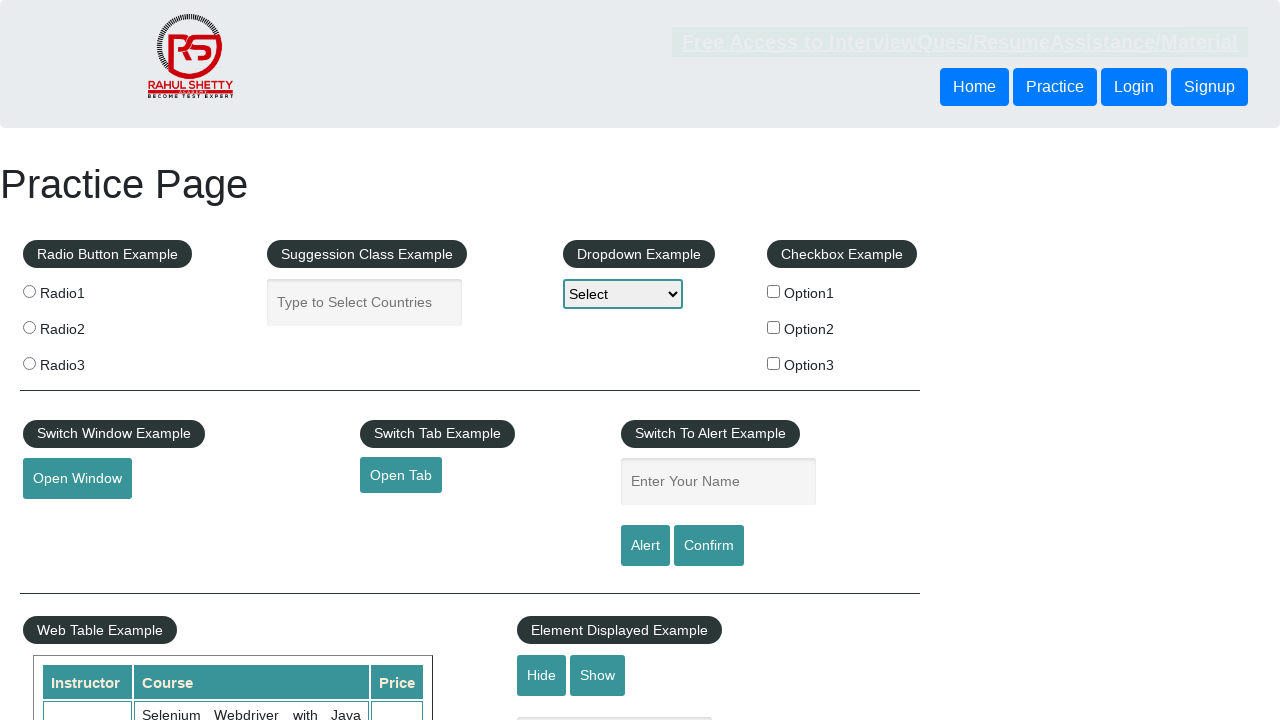

Set up dialog handler to accept the alert
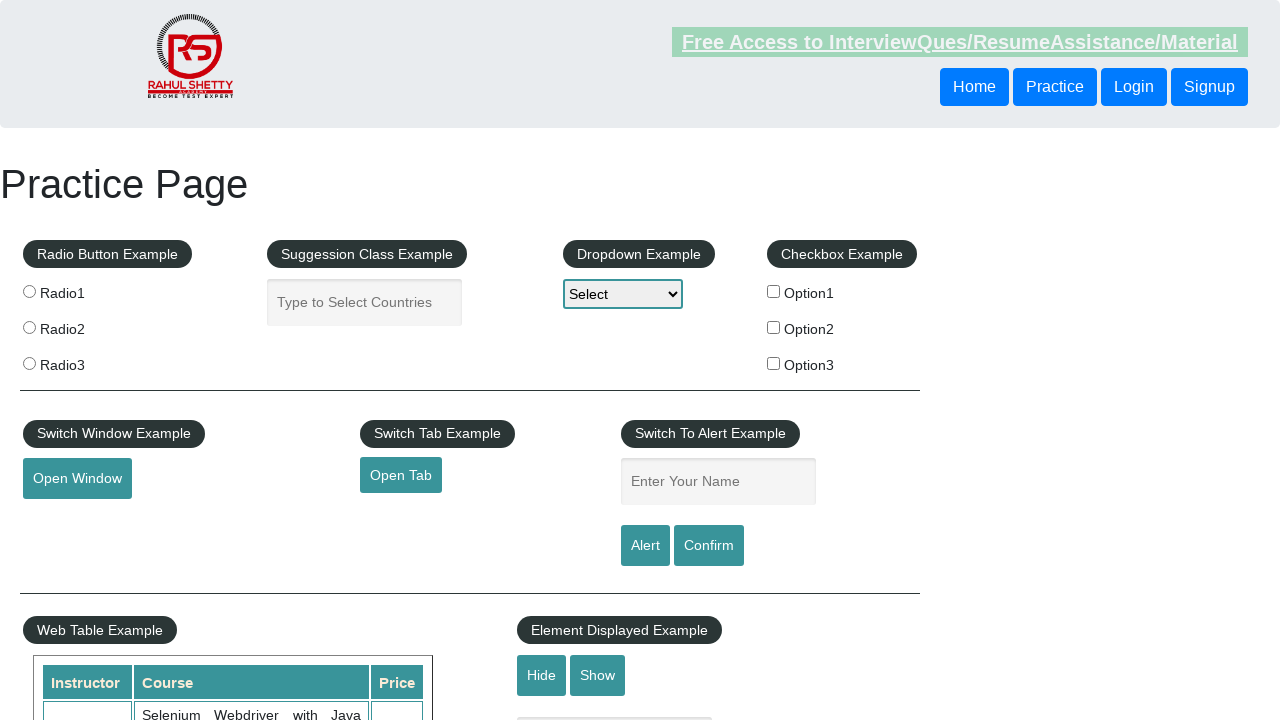

Waited for simple alert to be accepted
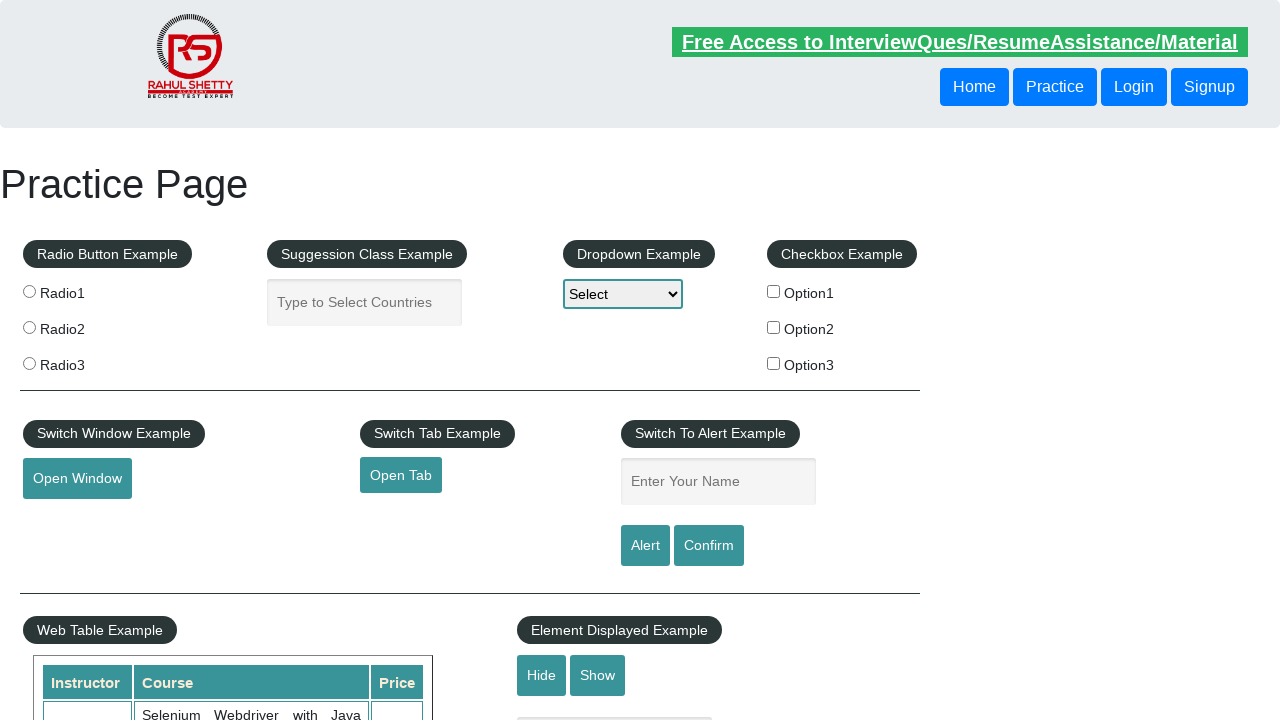

Filled name field with 'Chandu' for confirmation dialog test on #name
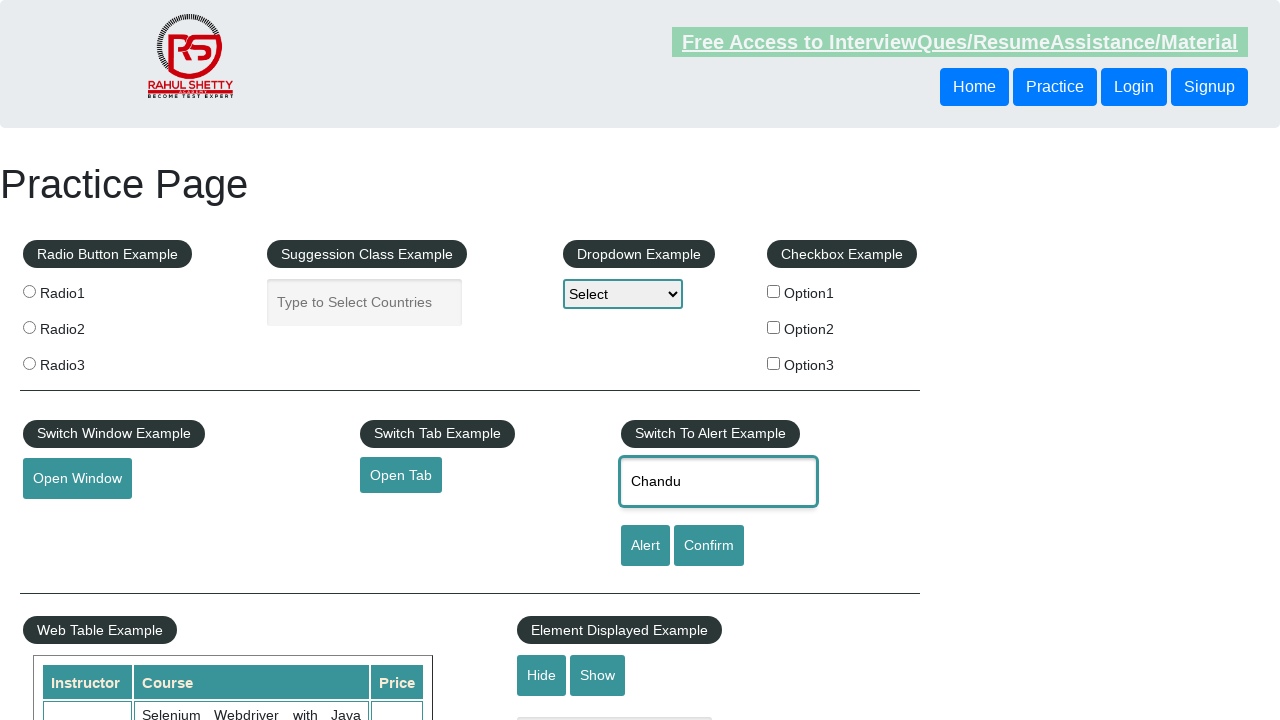

Set up dialog handler to dismiss the confirmation dialog
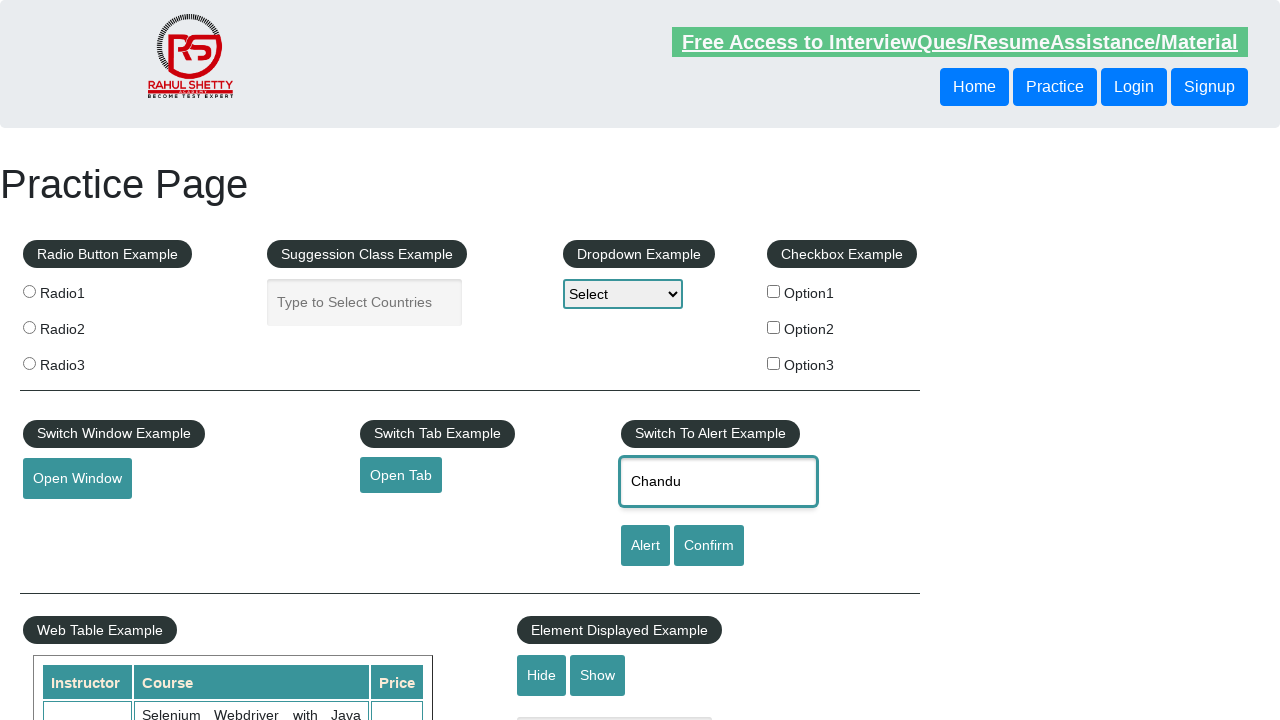

Clicked confirm button to trigger confirmation dialog at (709, 546) on #confirmbtn
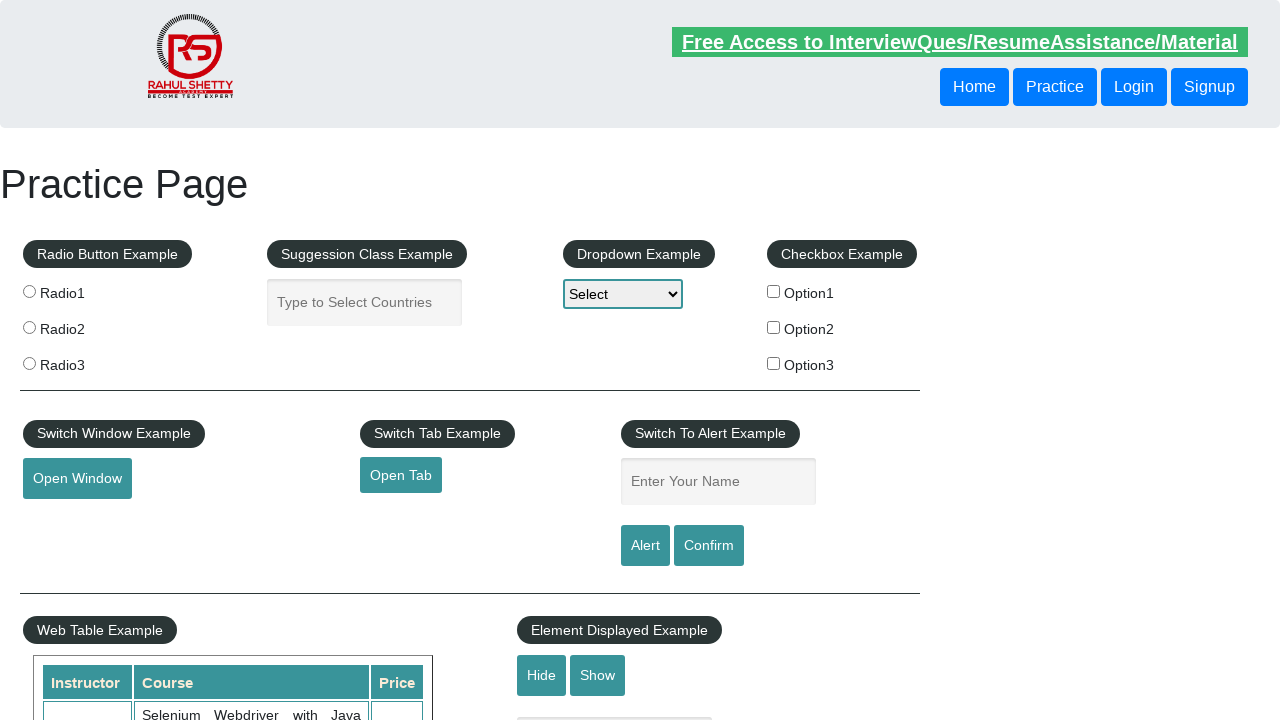

Waited for confirmation dialog to be dismissed
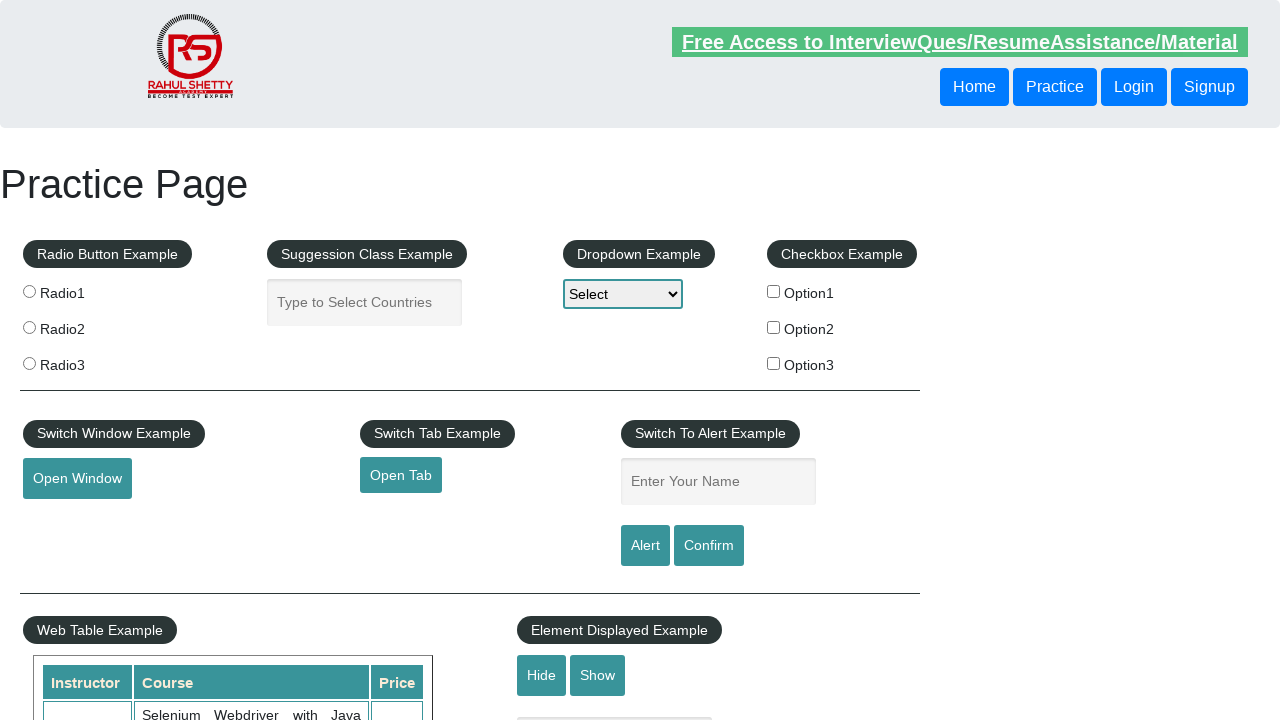

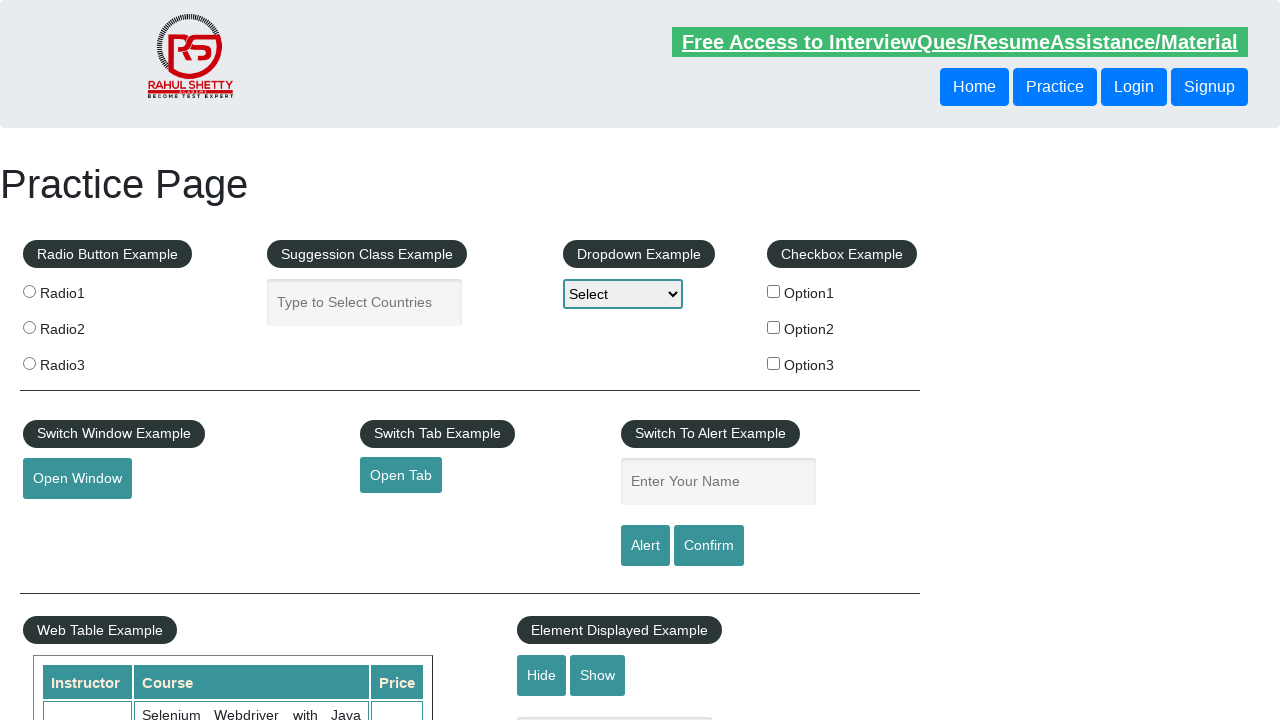